Navigates to W3Schools table page and searches for "Island Trading" text in the customers table

Starting URL: https://www.w3schools.com/html/html_tables.asp

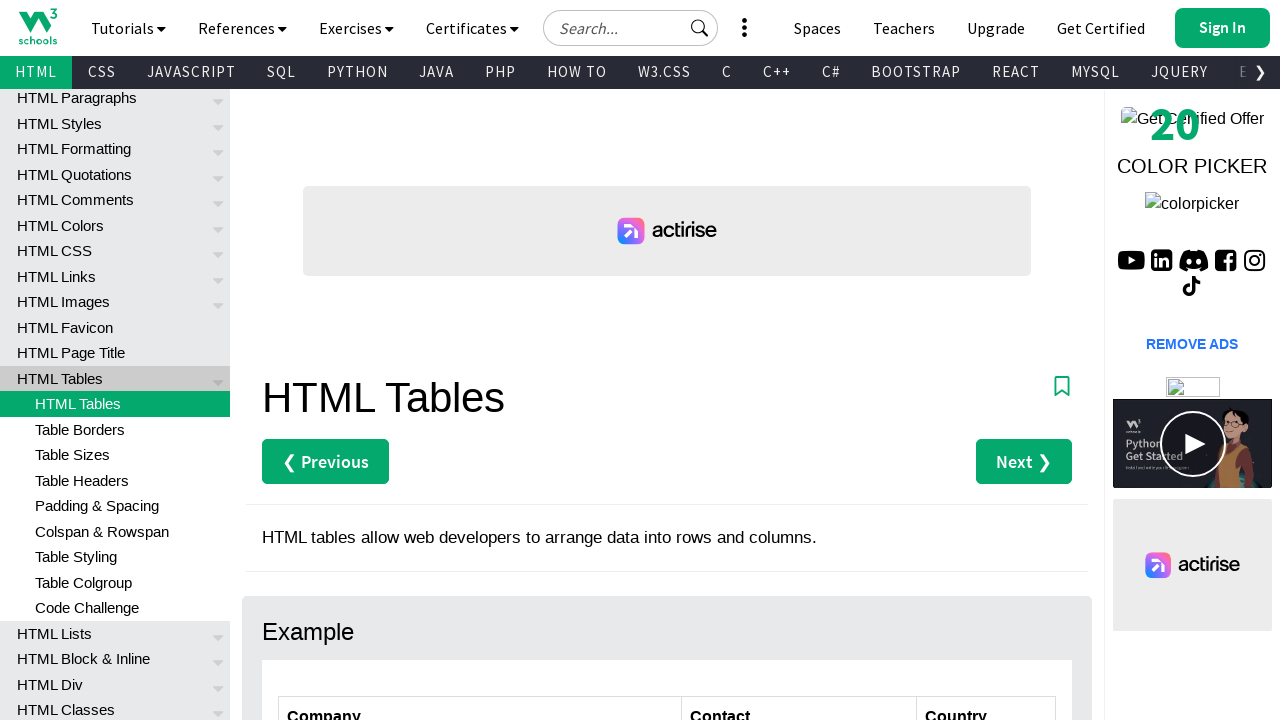

Navigated to W3Schools HTML tables page
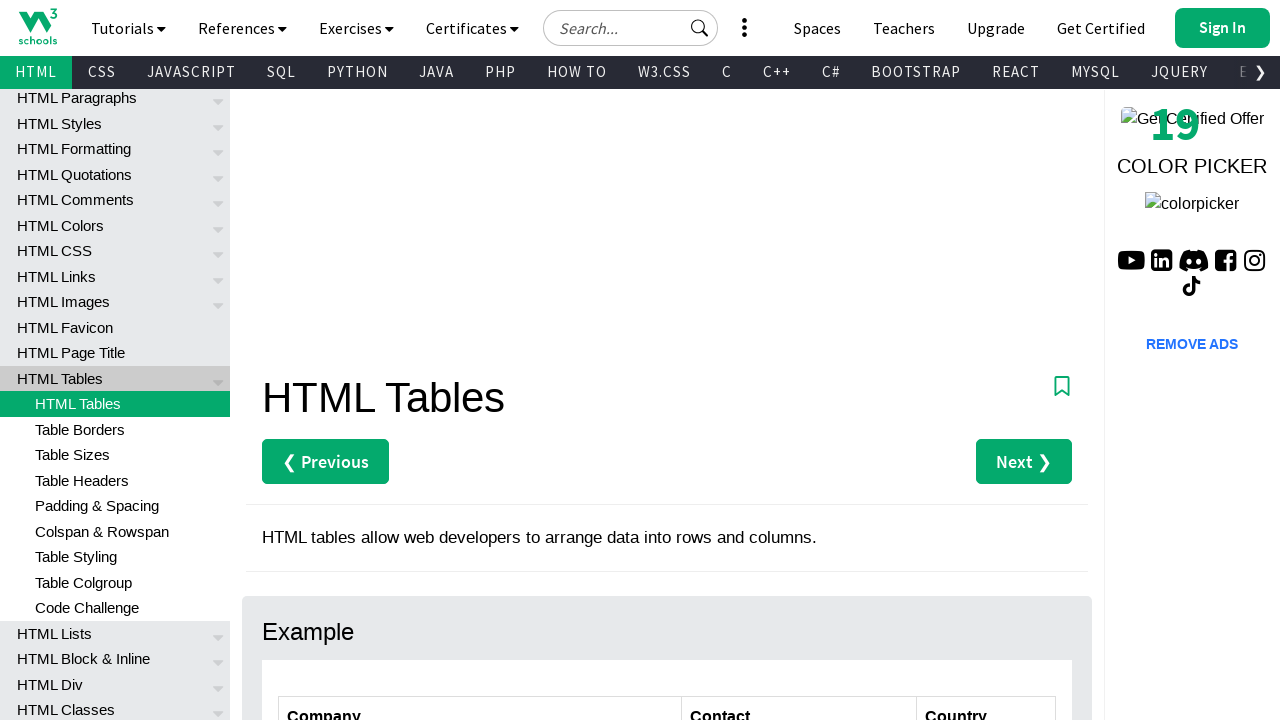

Retrieved all rows from customers table
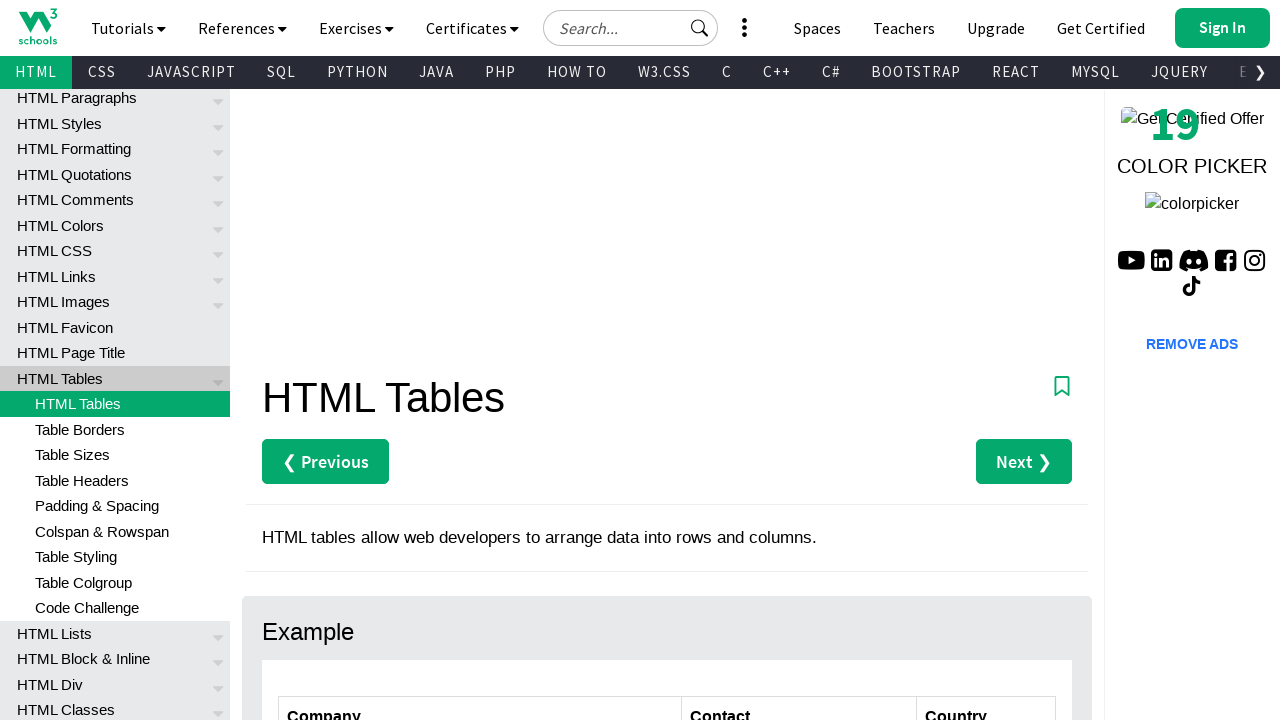

Retrieved all columns from customers table header row
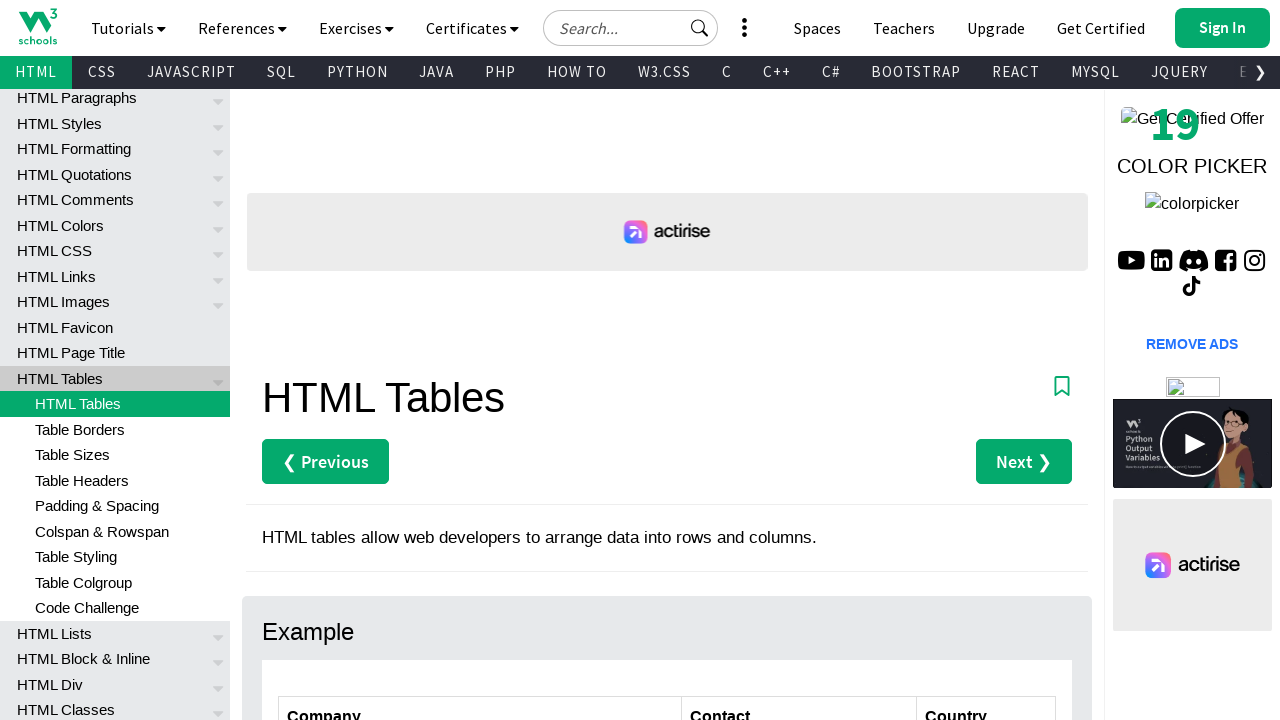

Checked cell at row 2, column 1 for 'Island Trading'
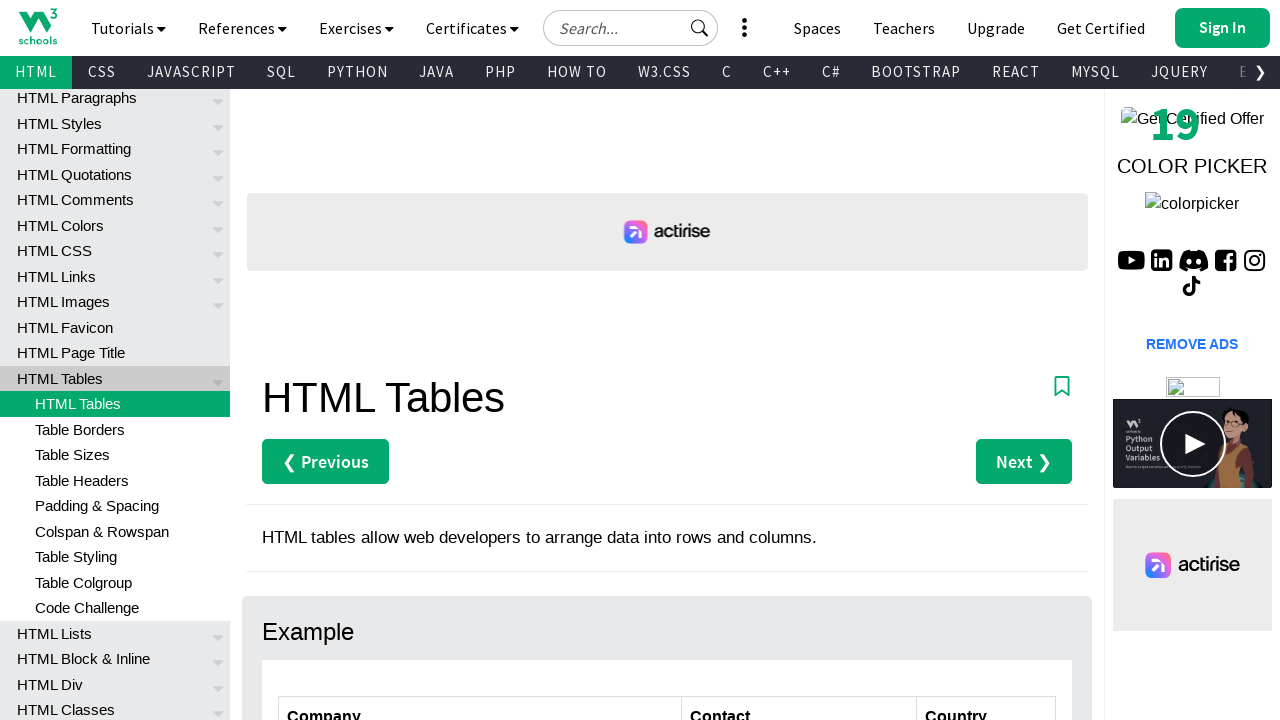

Checked cell at row 2, column 2 for 'Island Trading'
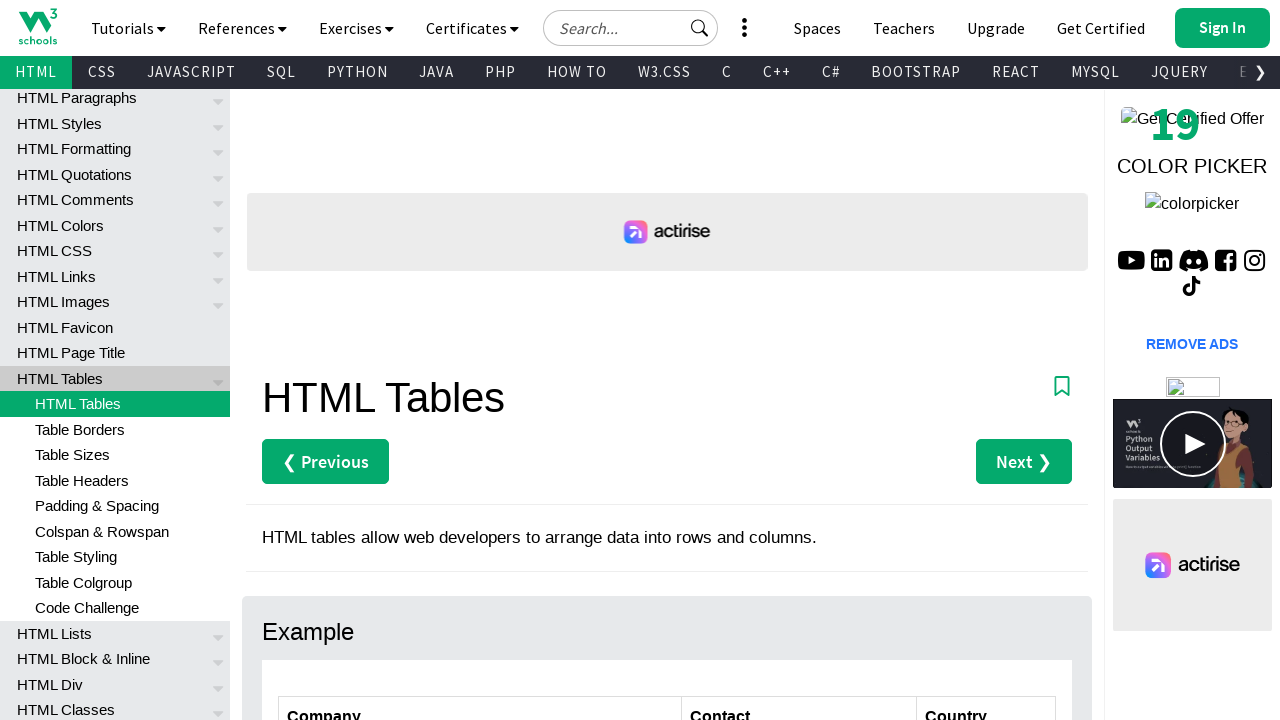

Checked cell at row 2, column 3 for 'Island Trading'
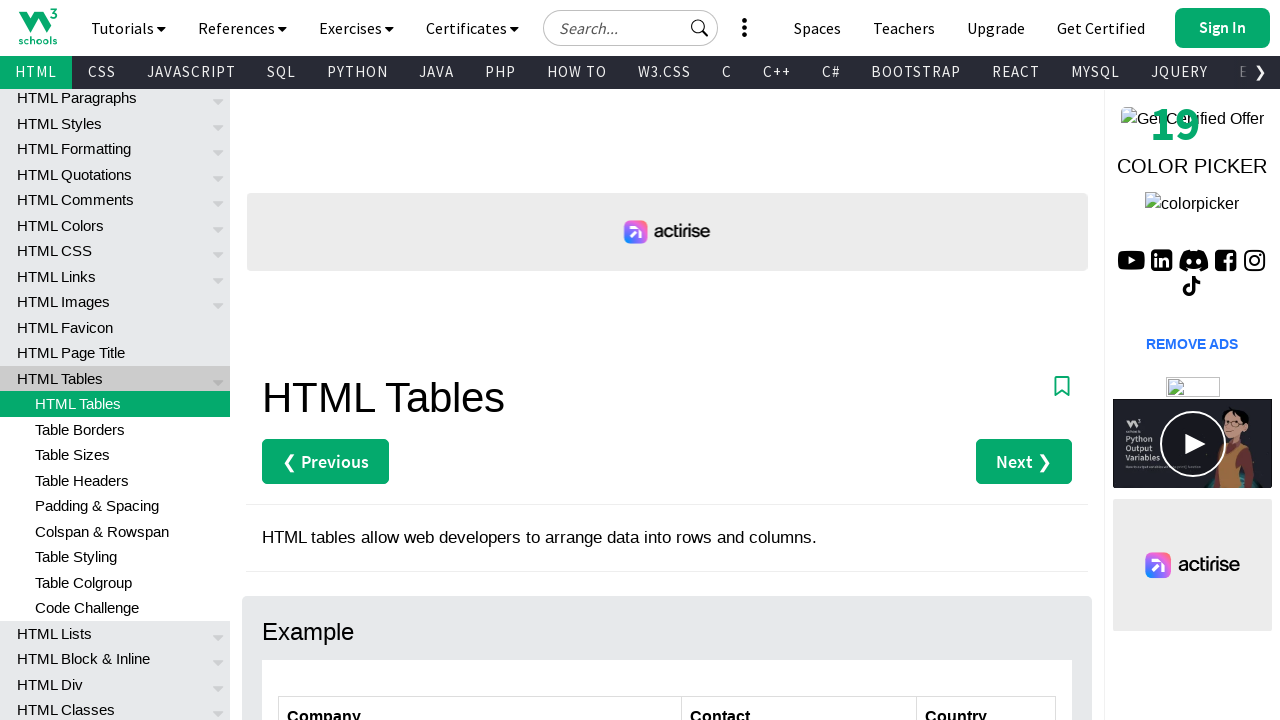

Checked cell at row 3, column 1 for 'Island Trading'
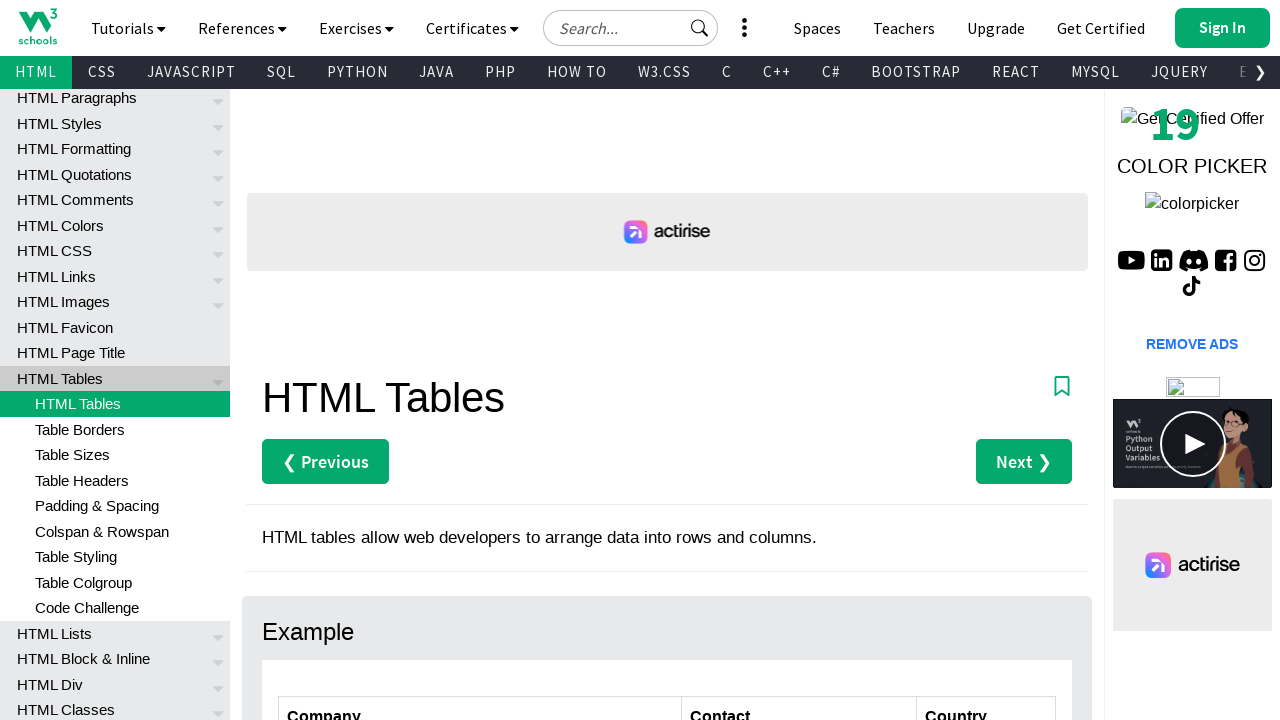

Checked cell at row 3, column 2 for 'Island Trading'
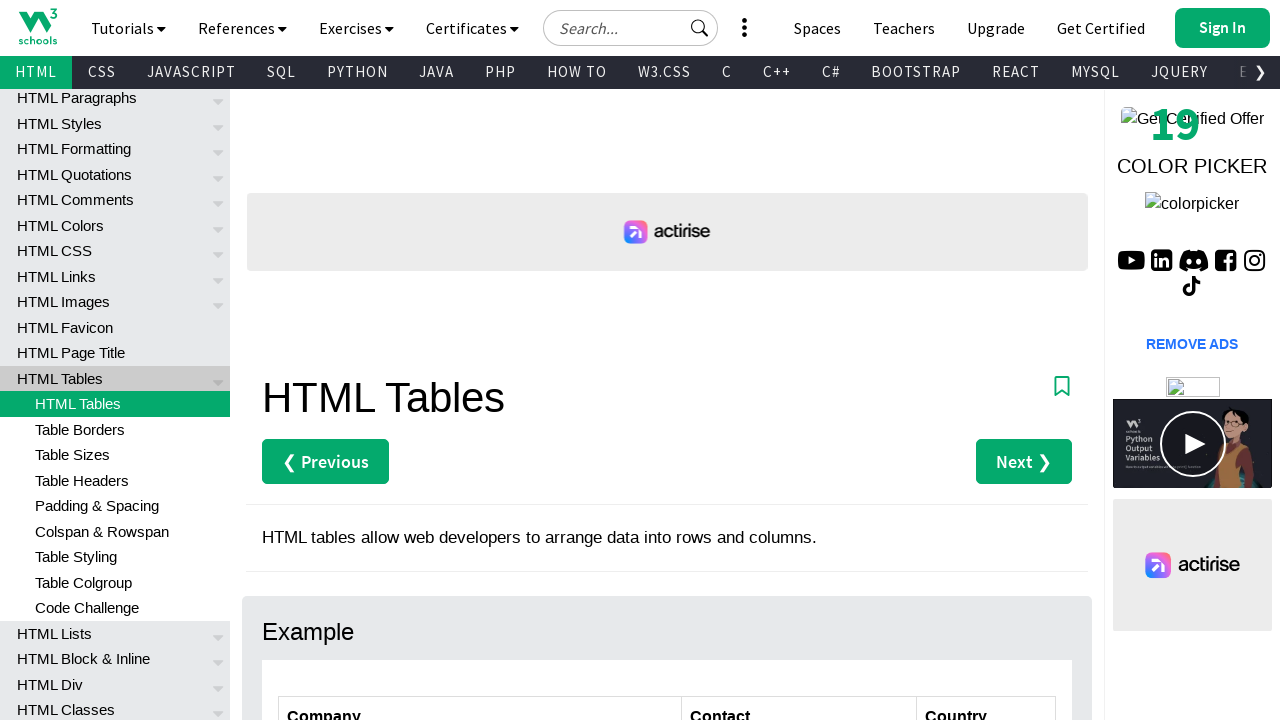

Checked cell at row 3, column 3 for 'Island Trading'
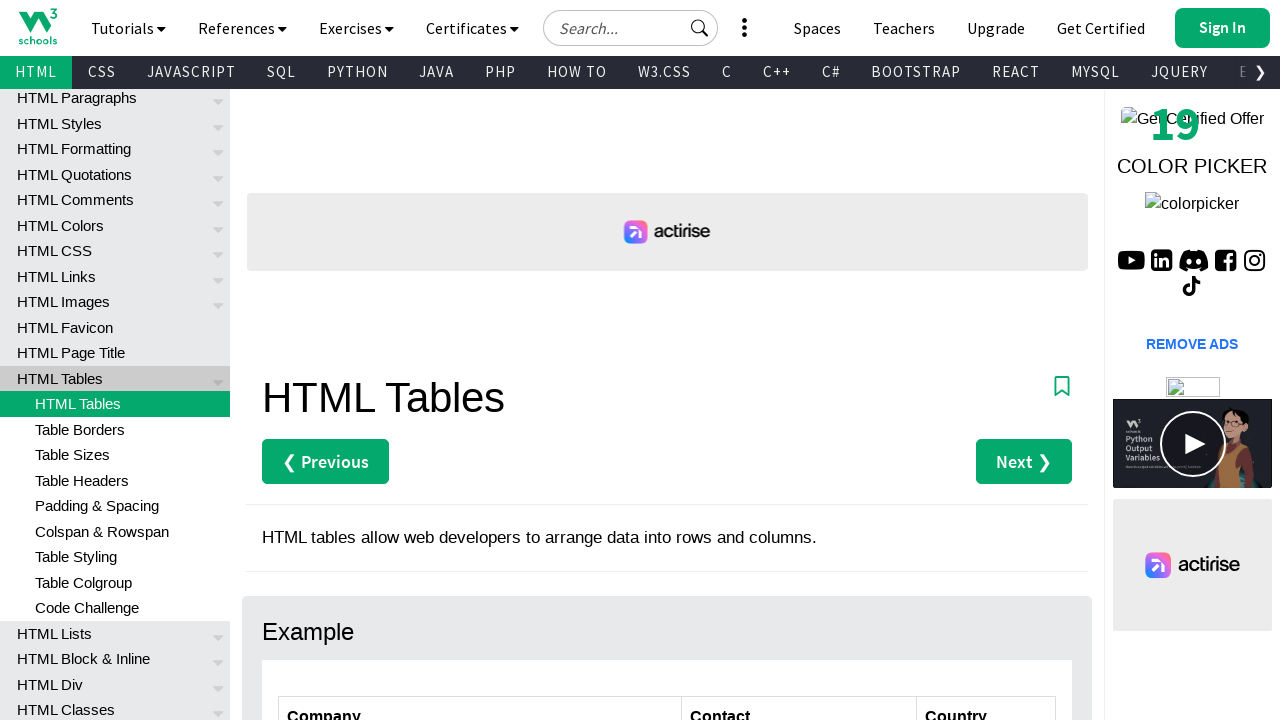

Checked cell at row 4, column 1 for 'Island Trading'
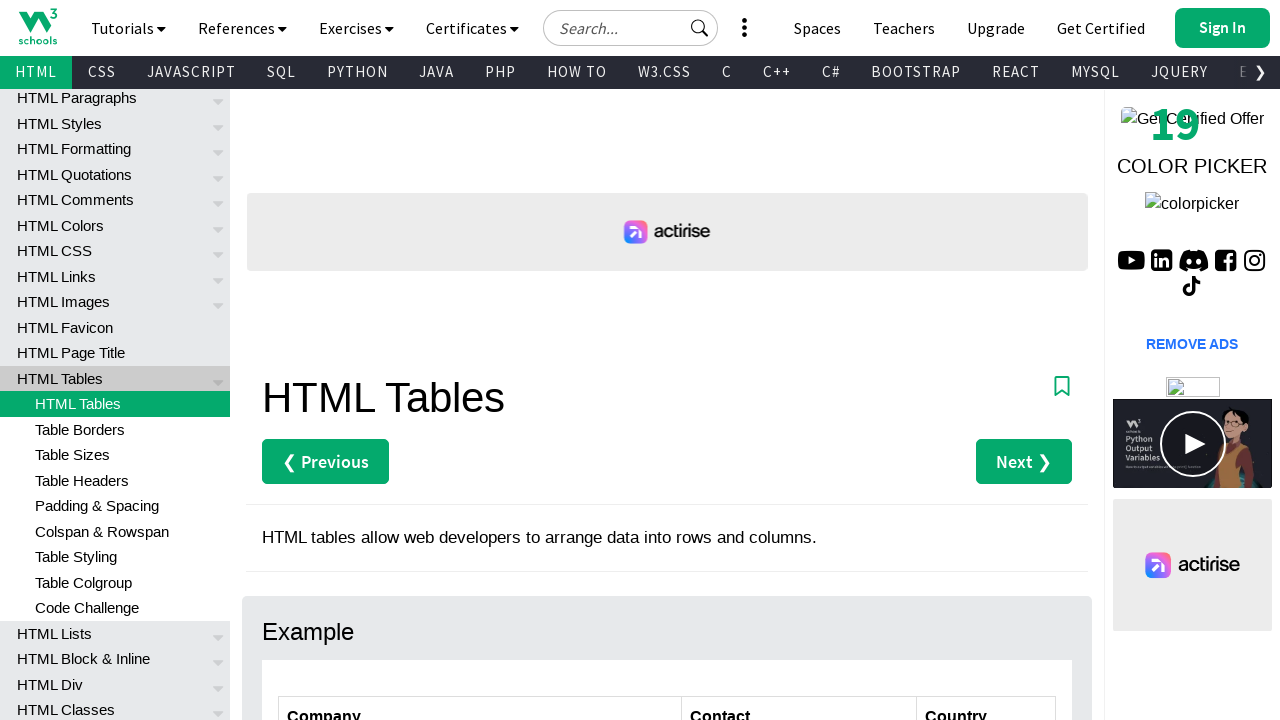

Checked cell at row 4, column 2 for 'Island Trading'
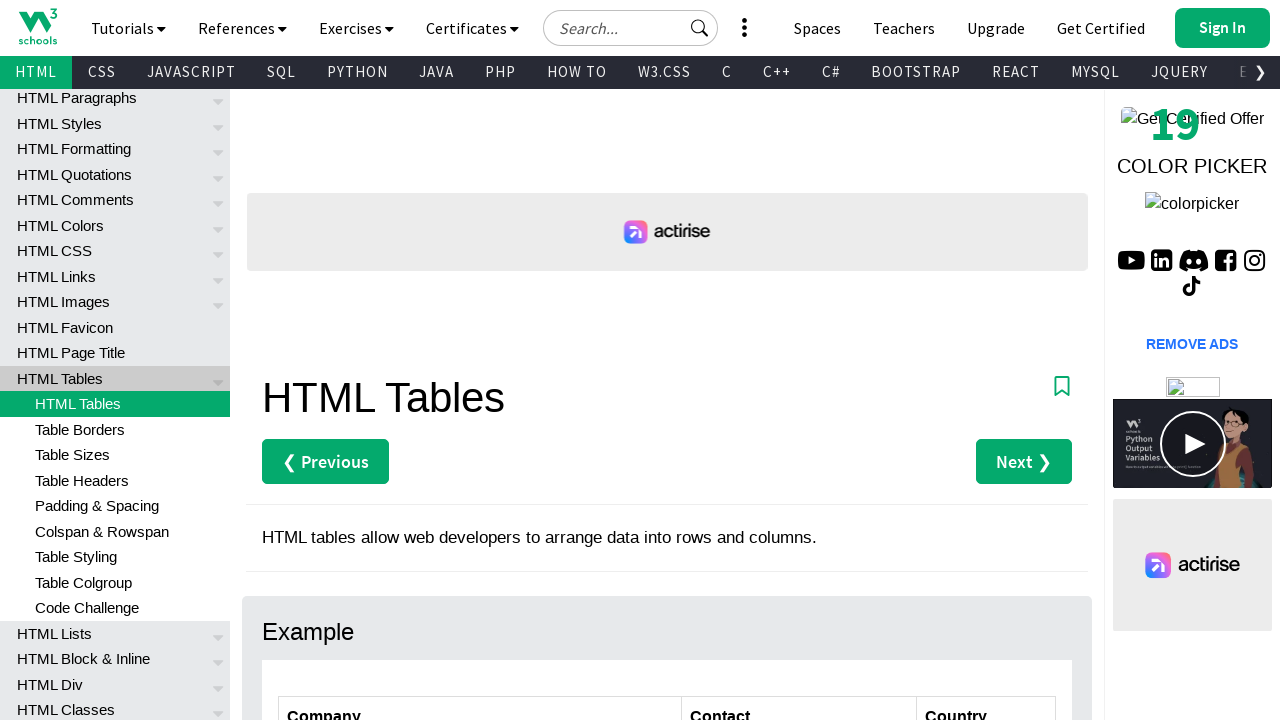

Checked cell at row 4, column 3 for 'Island Trading'
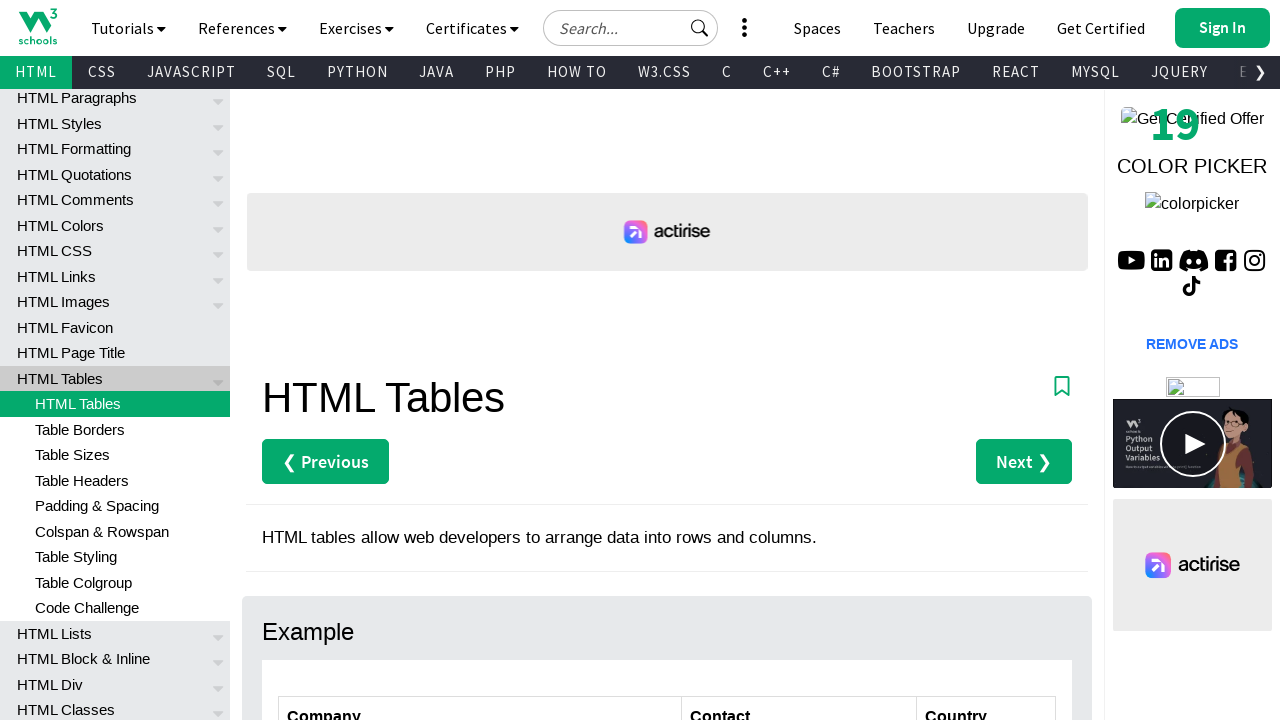

Checked cell at row 5, column 1 for 'Island Trading'
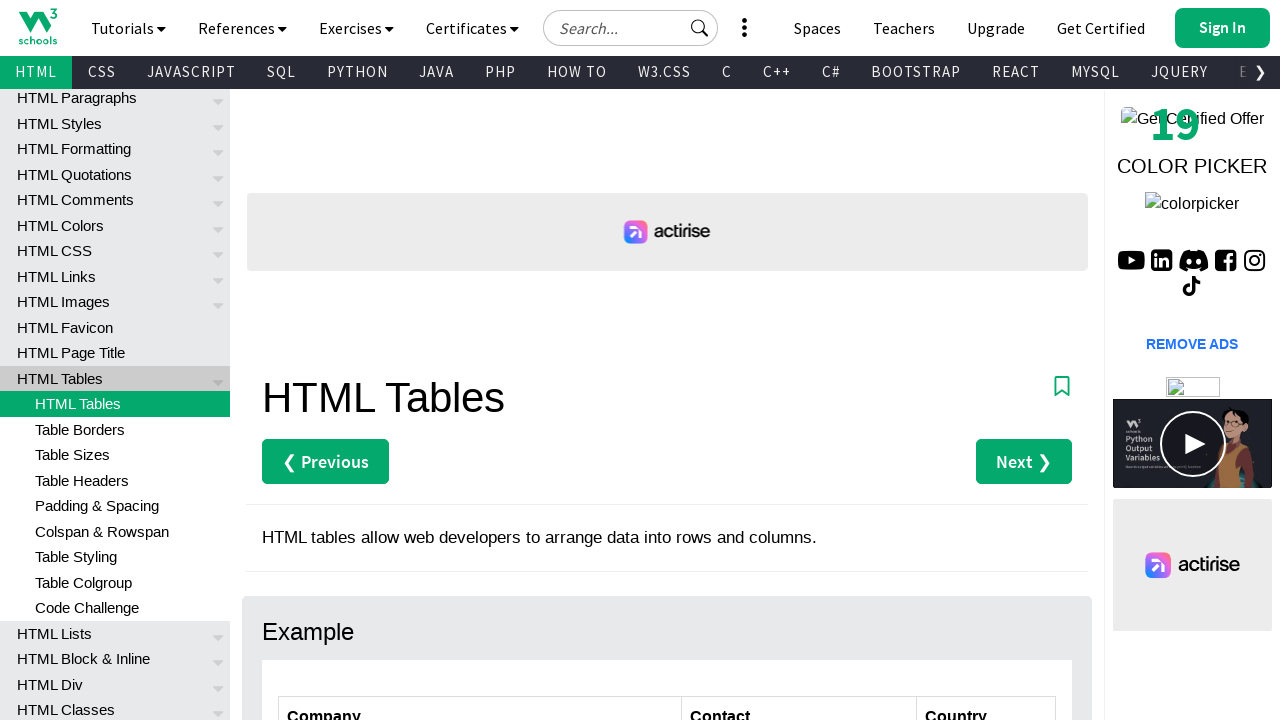

Found 'Island Trading' in cell at row 5, column 1
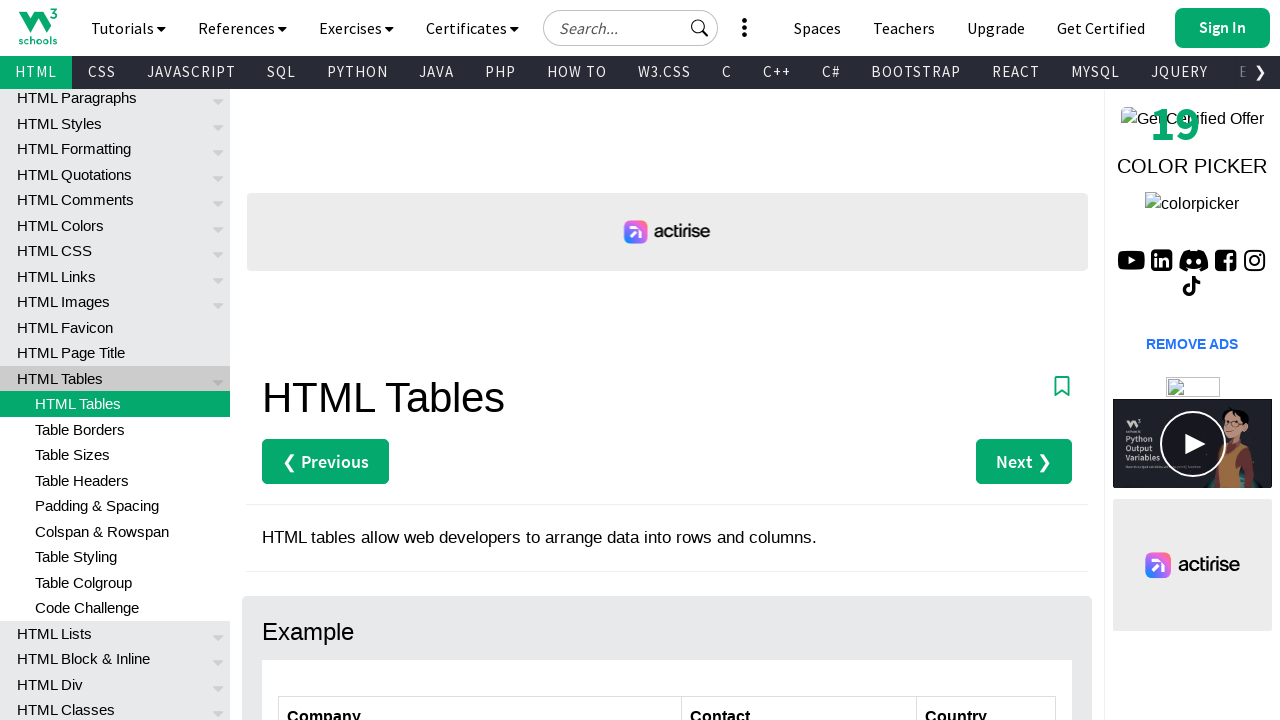

Assertion passed: 'Island Trading' was found in the customers table
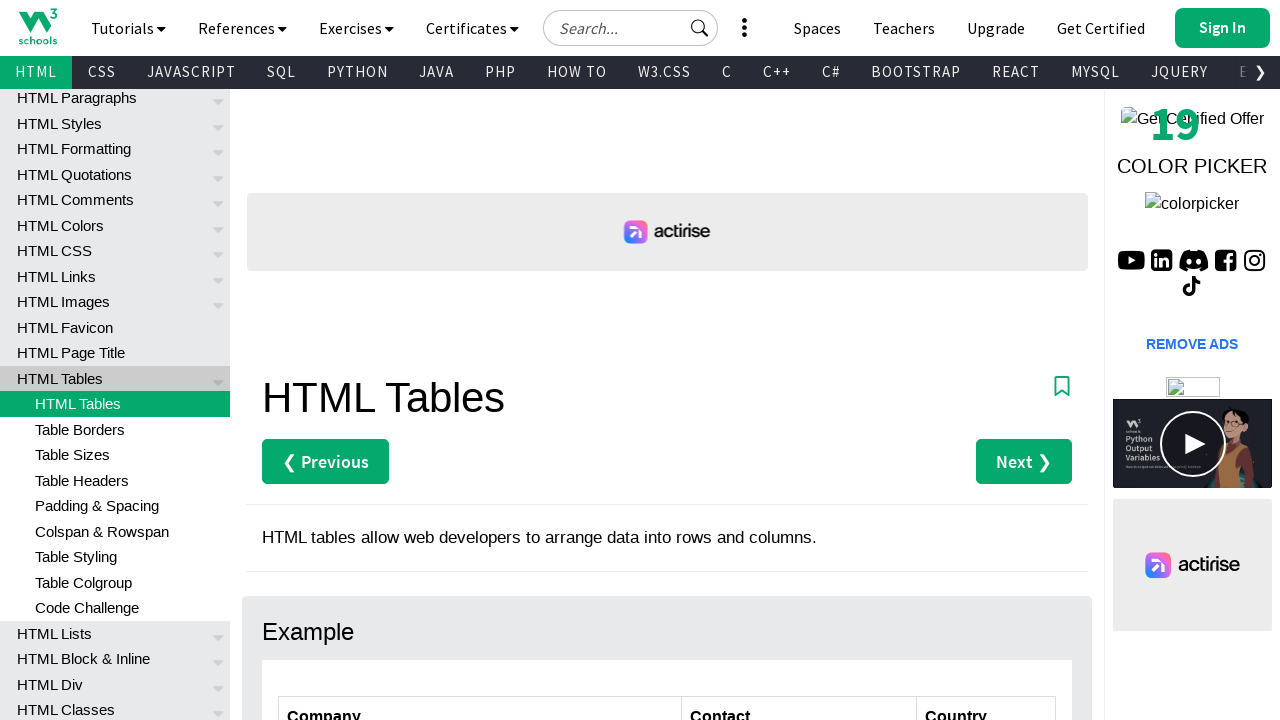

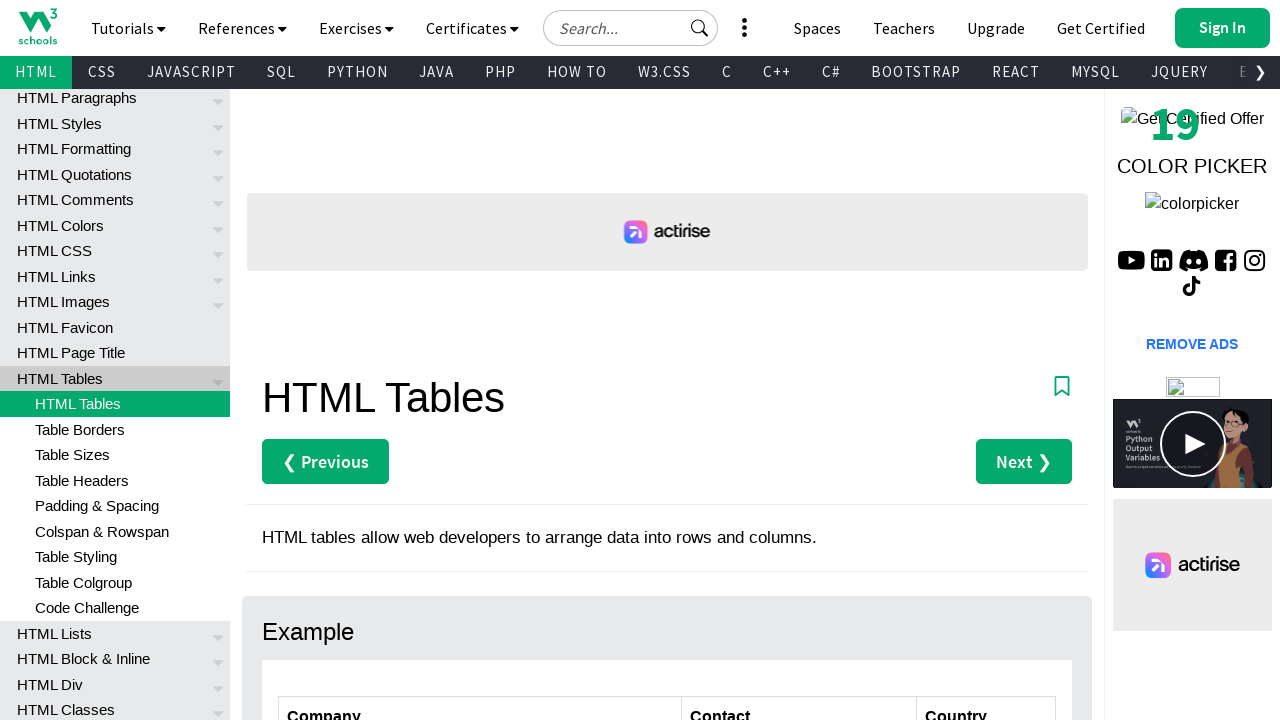